Tests DOM manipulation by adding a disabled attribute to a radio button input element using JavaScript evaluation

Starting URL: https://rahulshettyacademy.com/AutomationPractice/

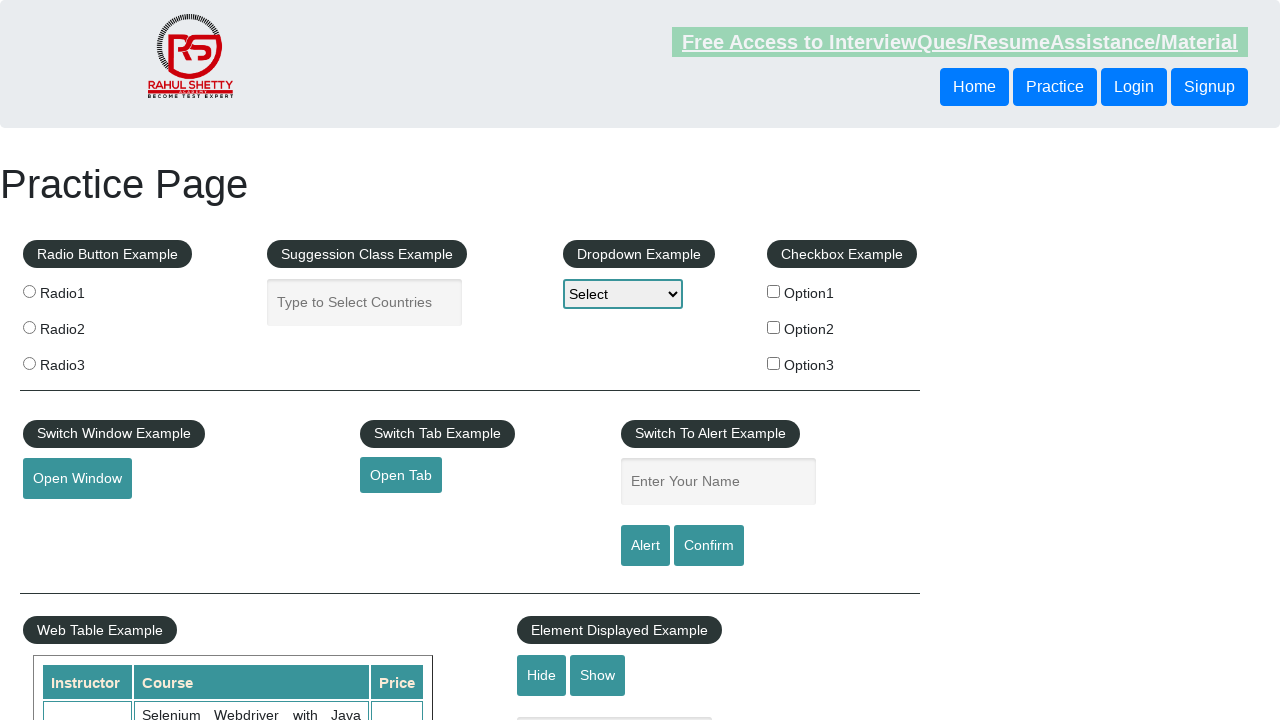

Added disabled attribute to radio button input element with value='radio1'
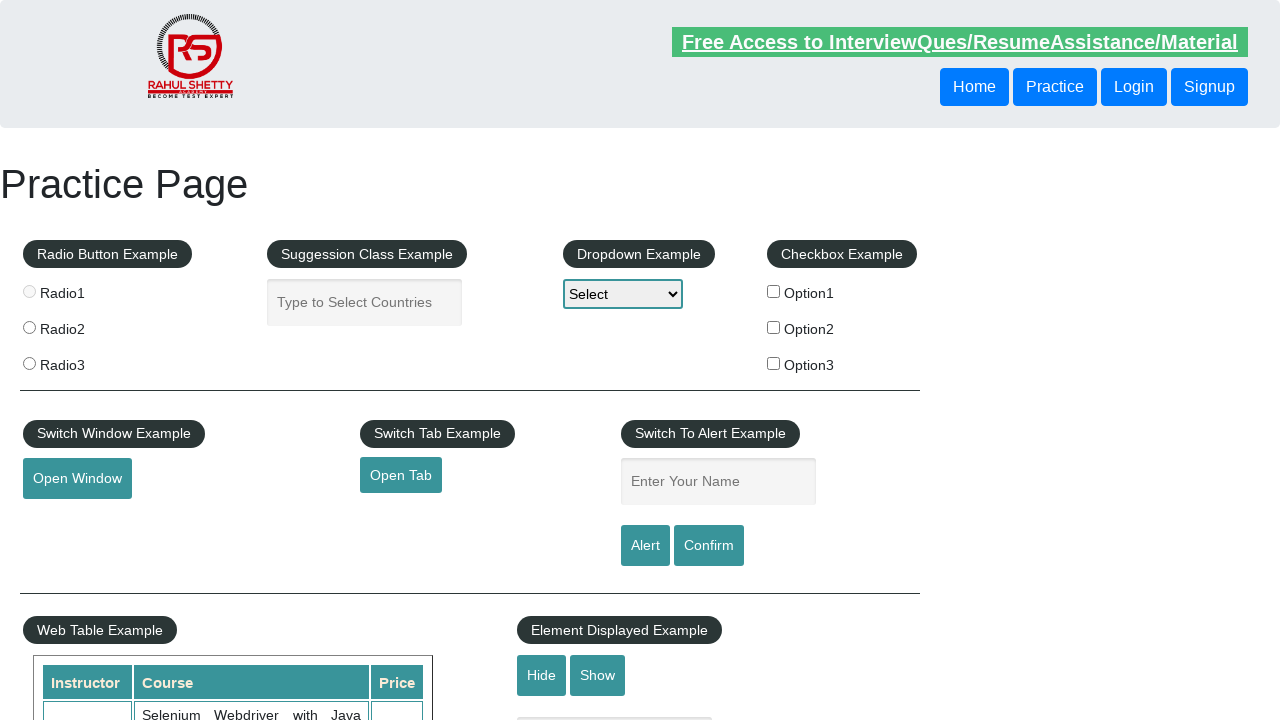

Verified radio button element exists with disabled attribute set
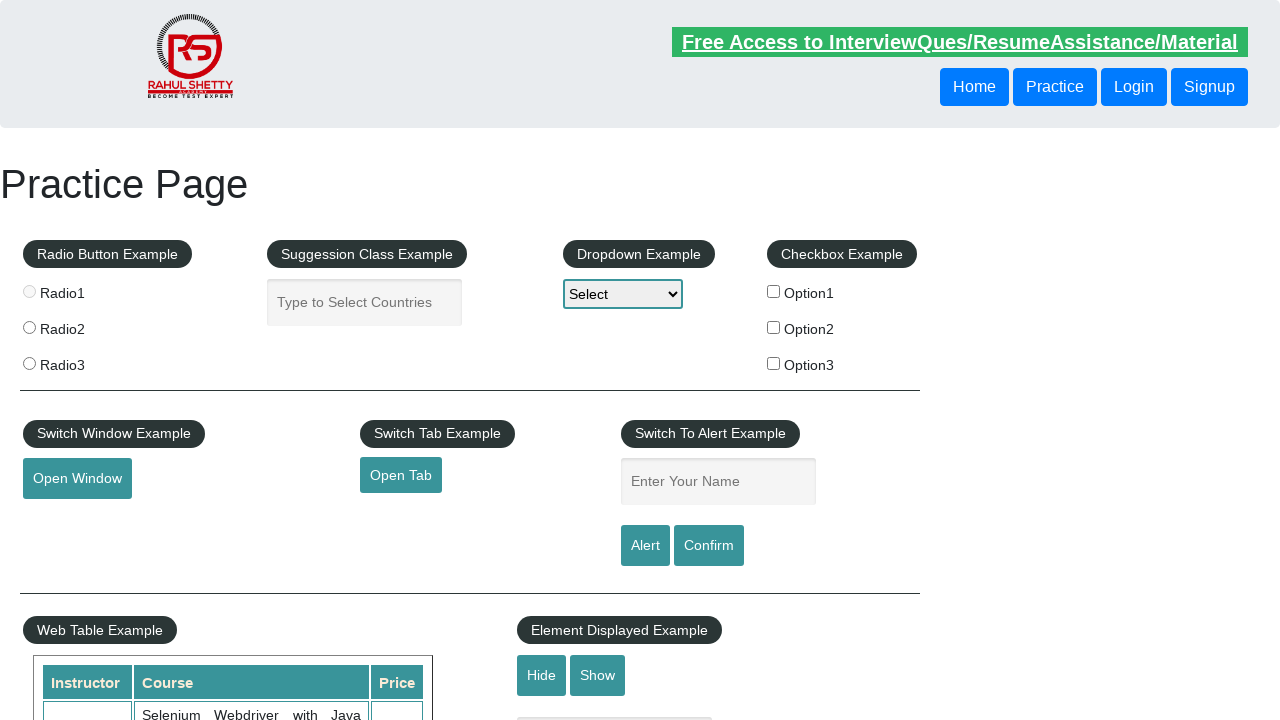

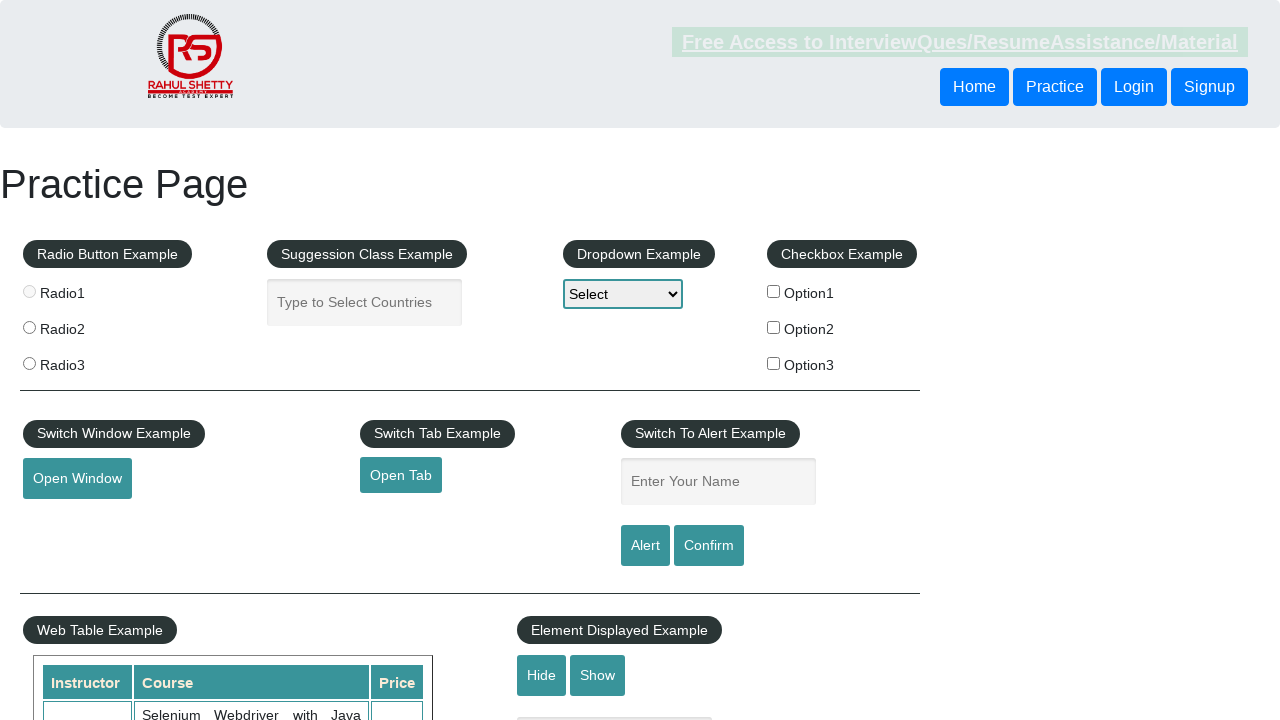